Tests adding todo items to the list by filling the input and pressing Enter, then verifying the items appear

Starting URL: https://demo.playwright.dev/todomvc

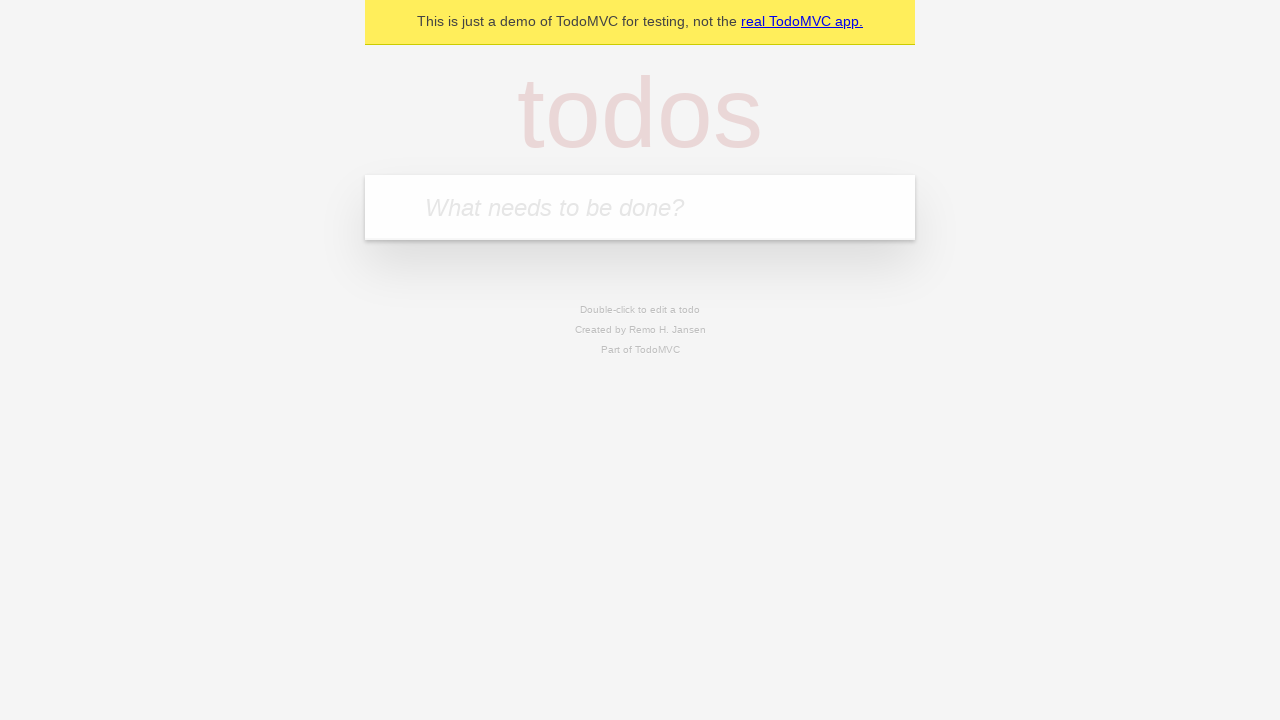

Located the todo input field
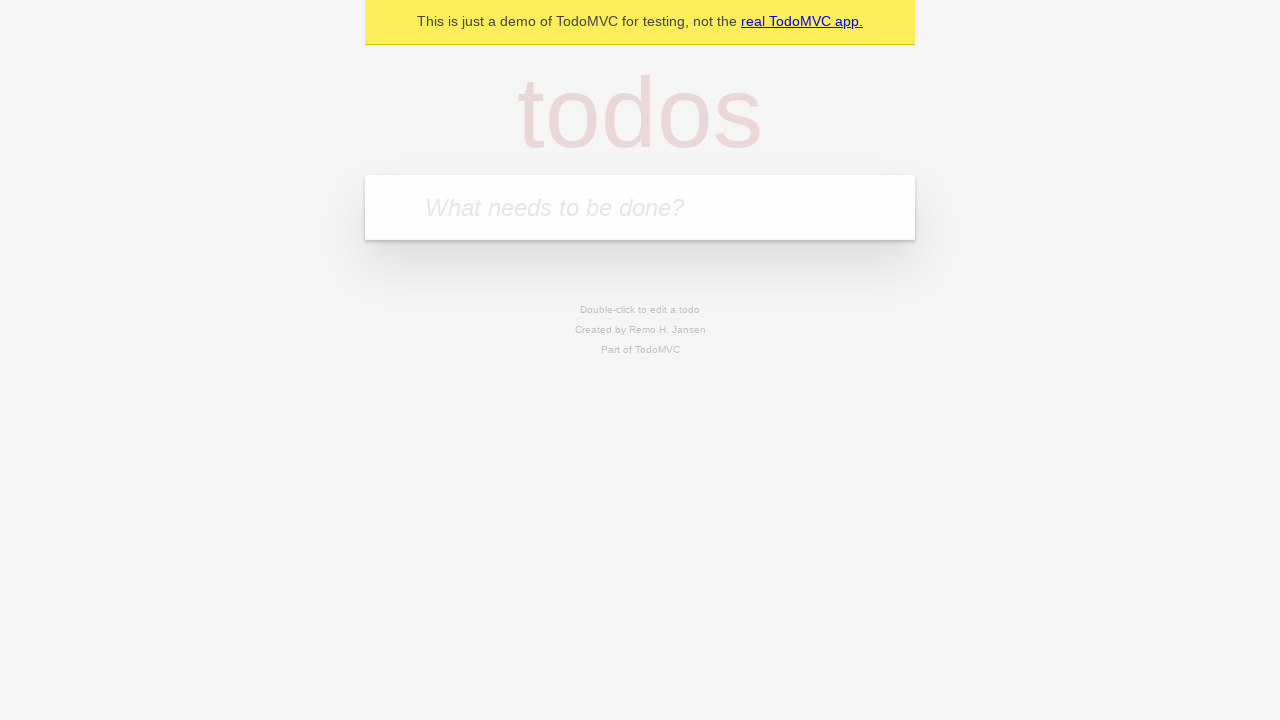

Filled first todo item with 'buy some cheese' on internal:attr=[placeholder="What needs to be done?"i]
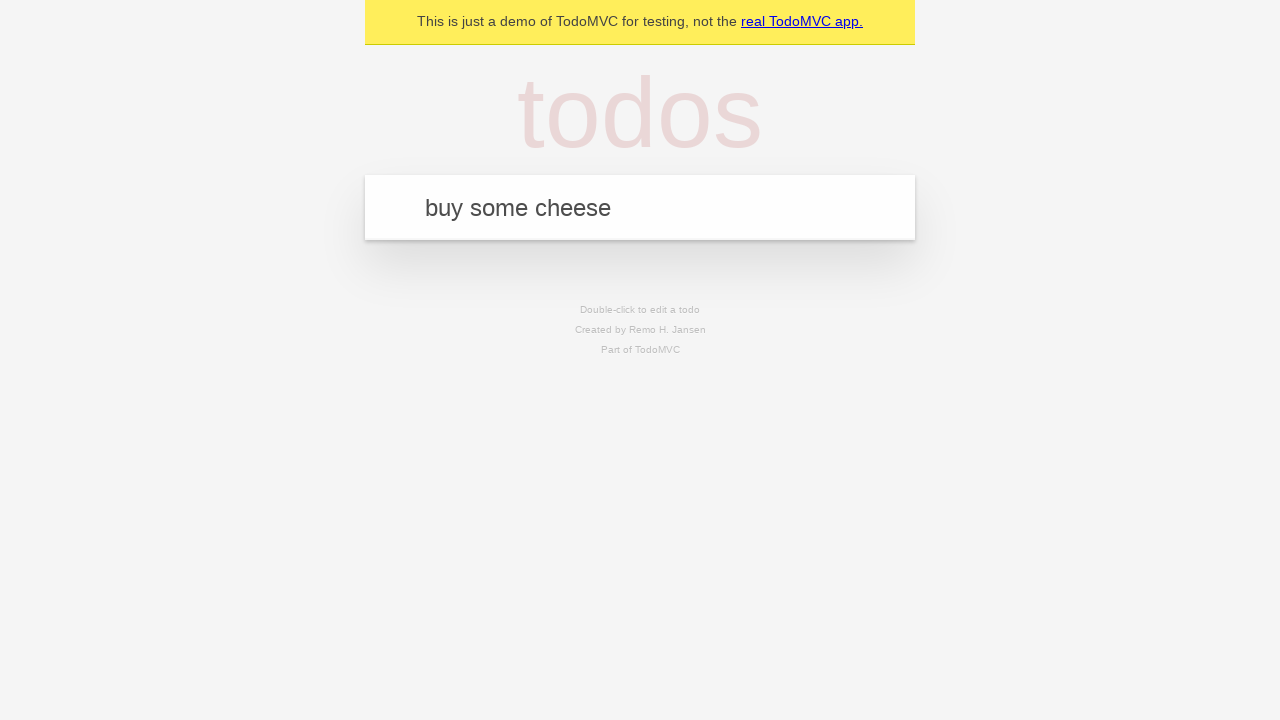

Pressed Enter to add first todo item on internal:attr=[placeholder="What needs to be done?"i]
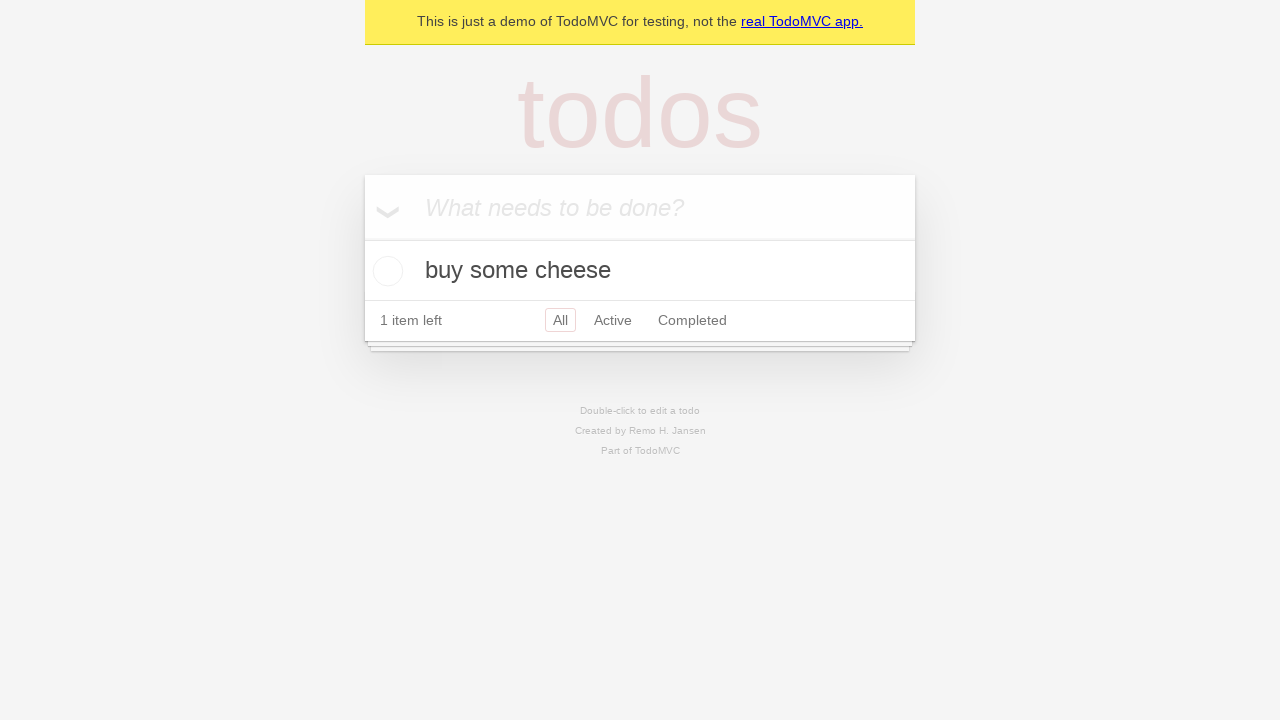

Verified first todo item appeared in list
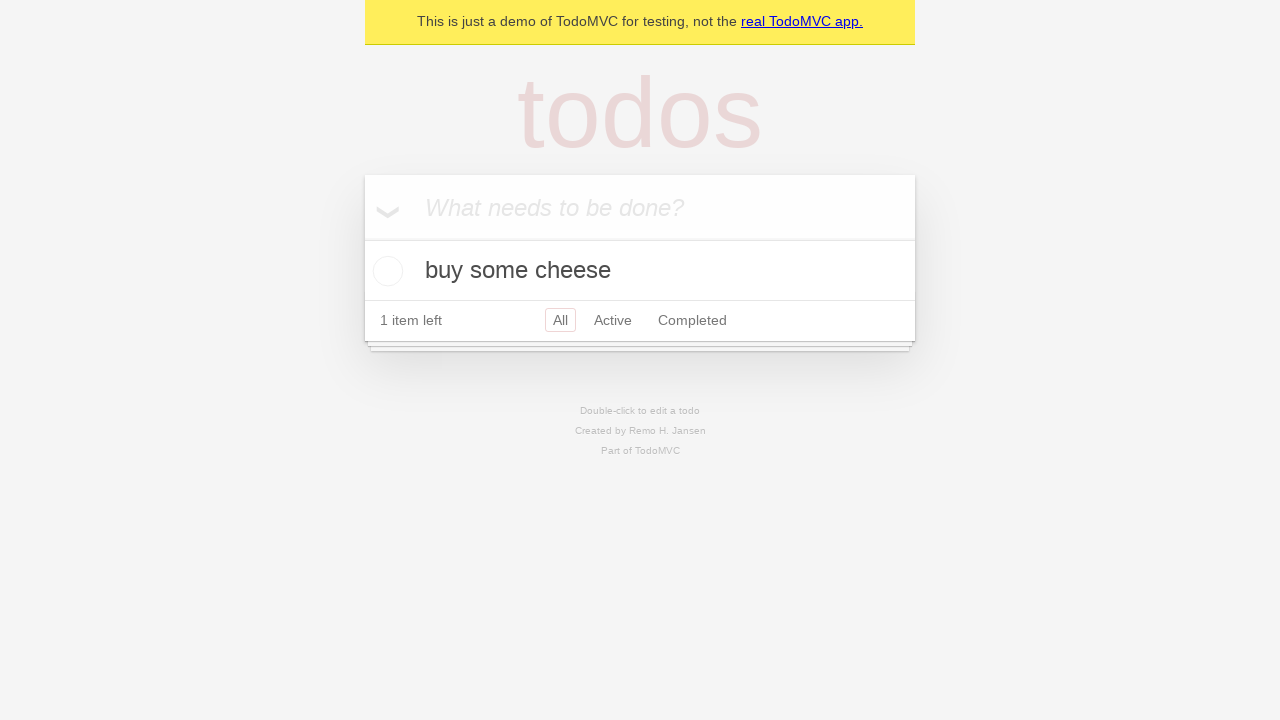

Filled second todo item with 'feed the cat' on internal:attr=[placeholder="What needs to be done?"i]
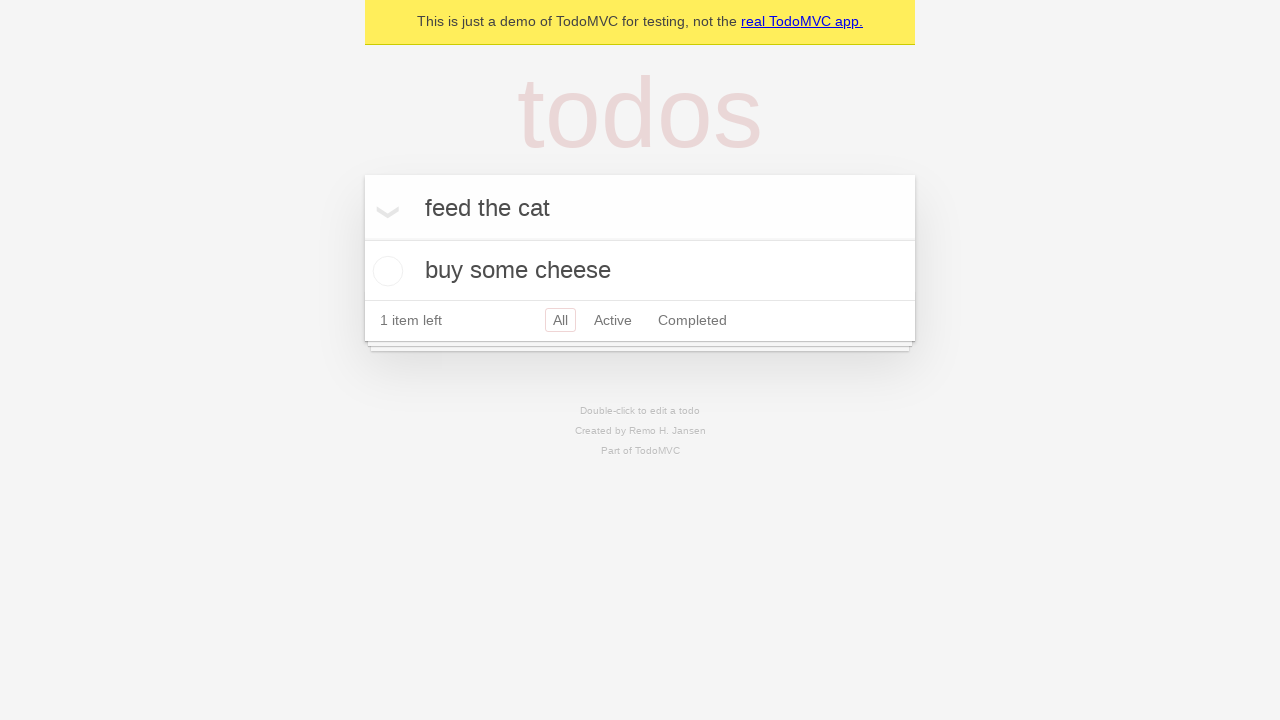

Pressed Enter to add second todo item on internal:attr=[placeholder="What needs to be done?"i]
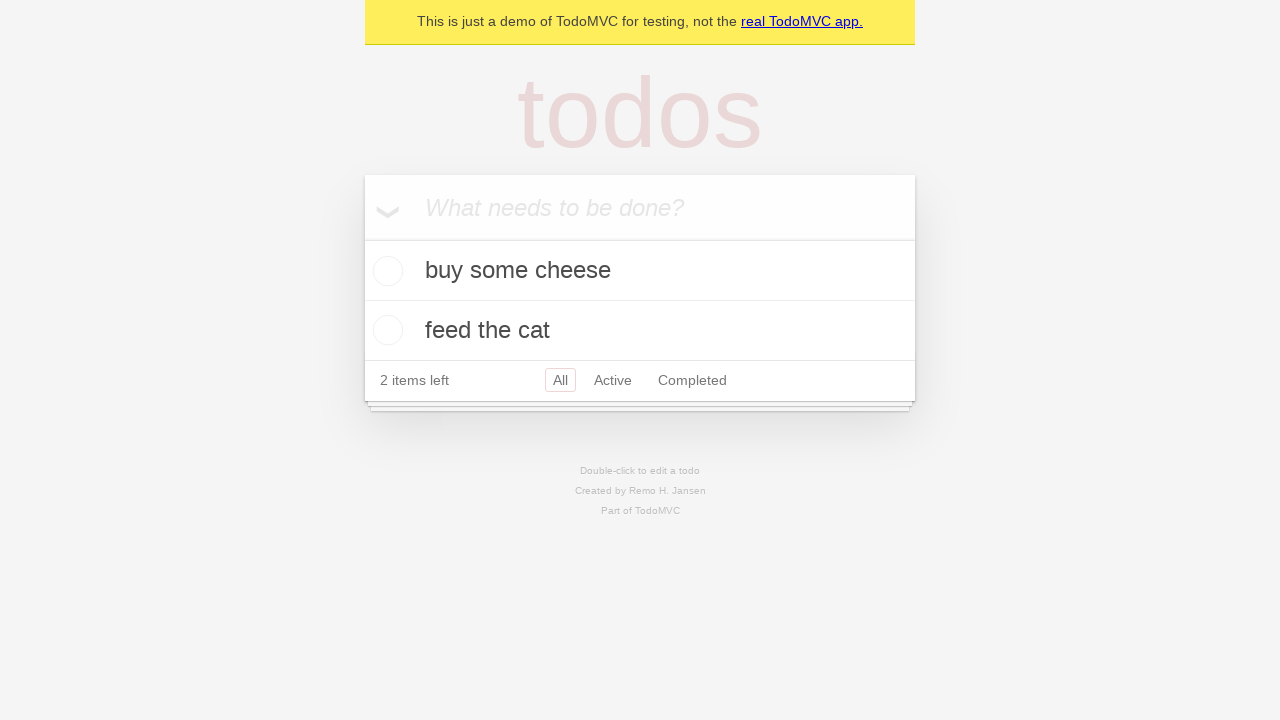

Verified both todo items are now in the list
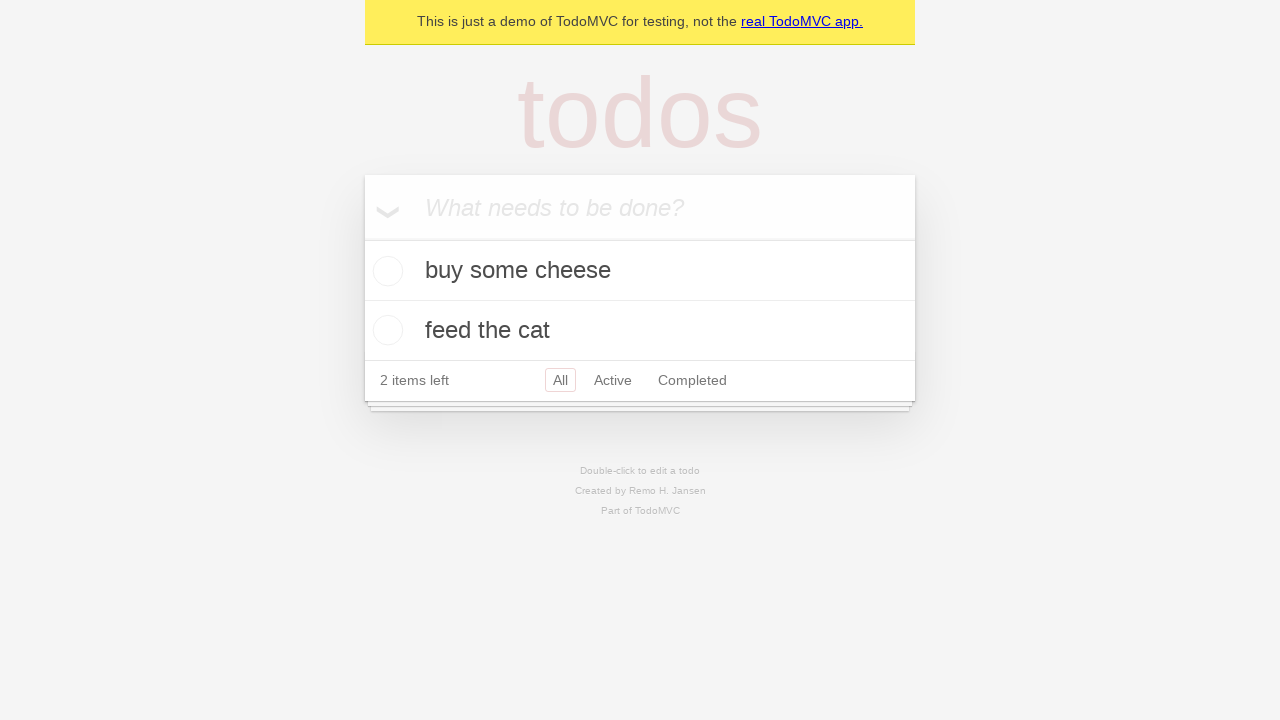

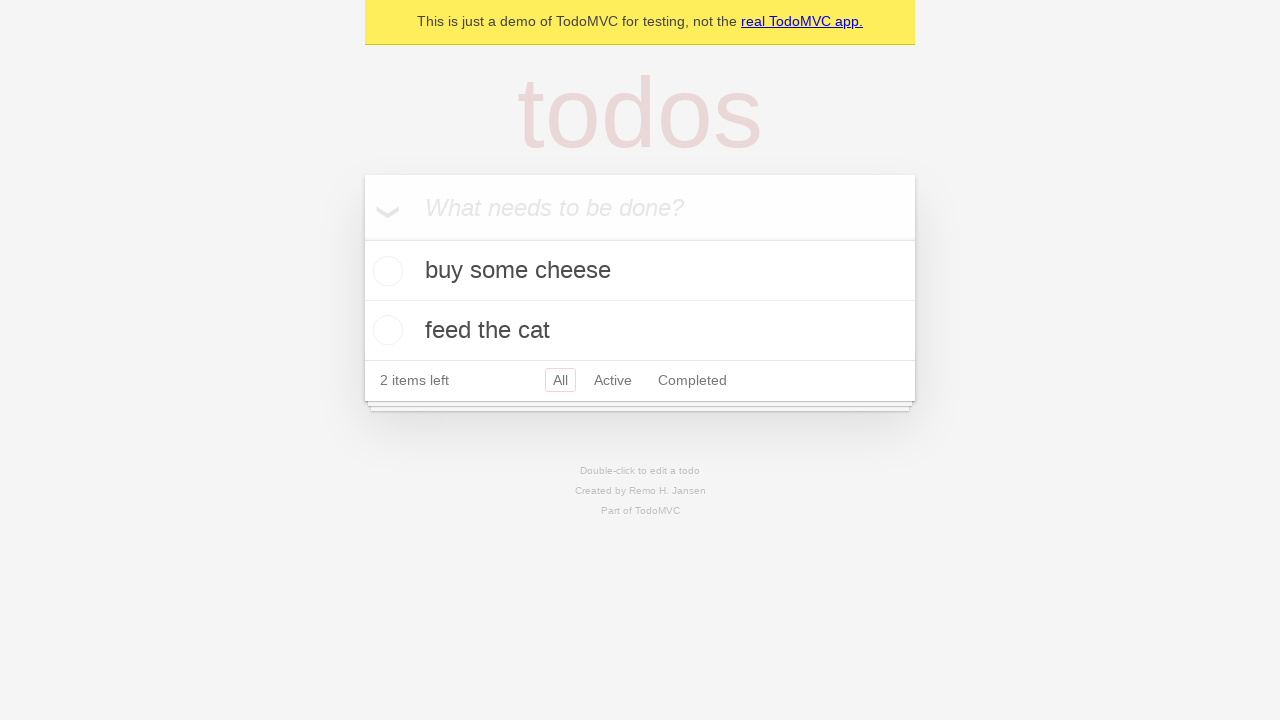